Tests checking a terms and conditions checkbox on a login practice page

Starting URL: https://rahulshettyacademy.com/loginpagePractise/

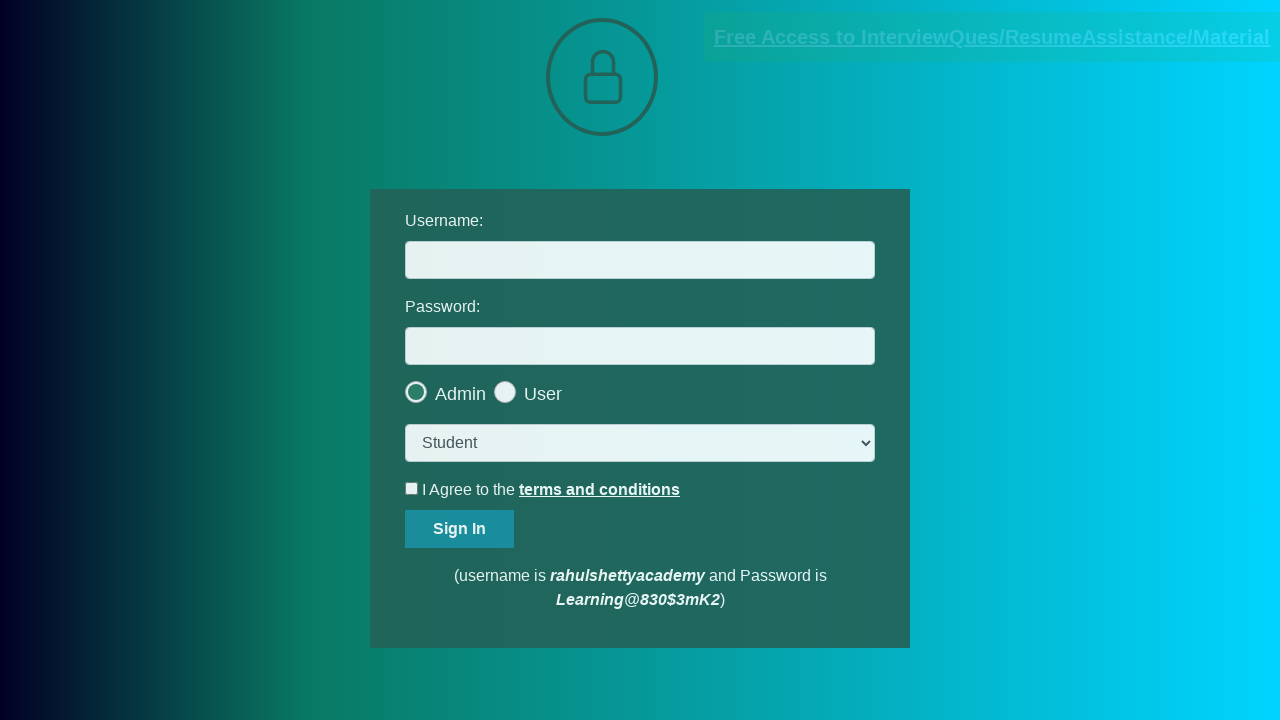

Checked the terms and conditions checkbox at (412, 488) on #terms
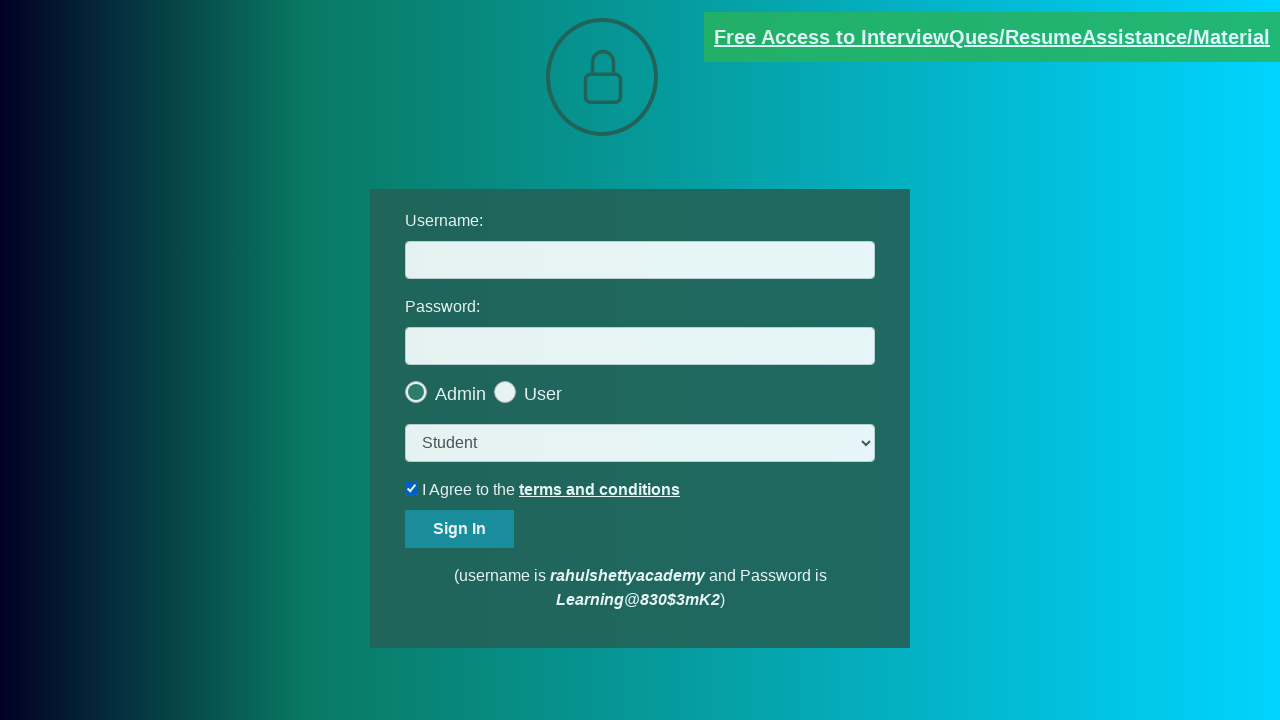

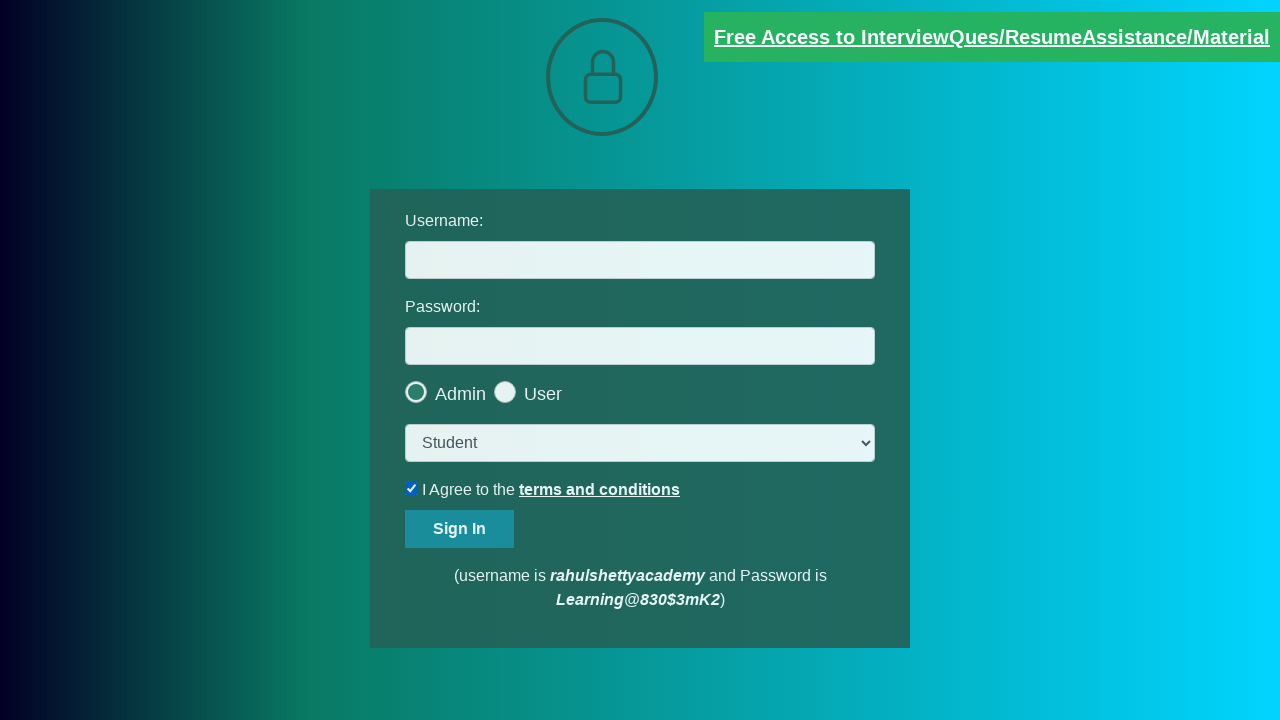